Tests e-commerce cart functionality by adding specific items to cart, proceeding to checkout, and applying a promo code

Starting URL: https://rahulshettyacademy.com/seleniumPractise/

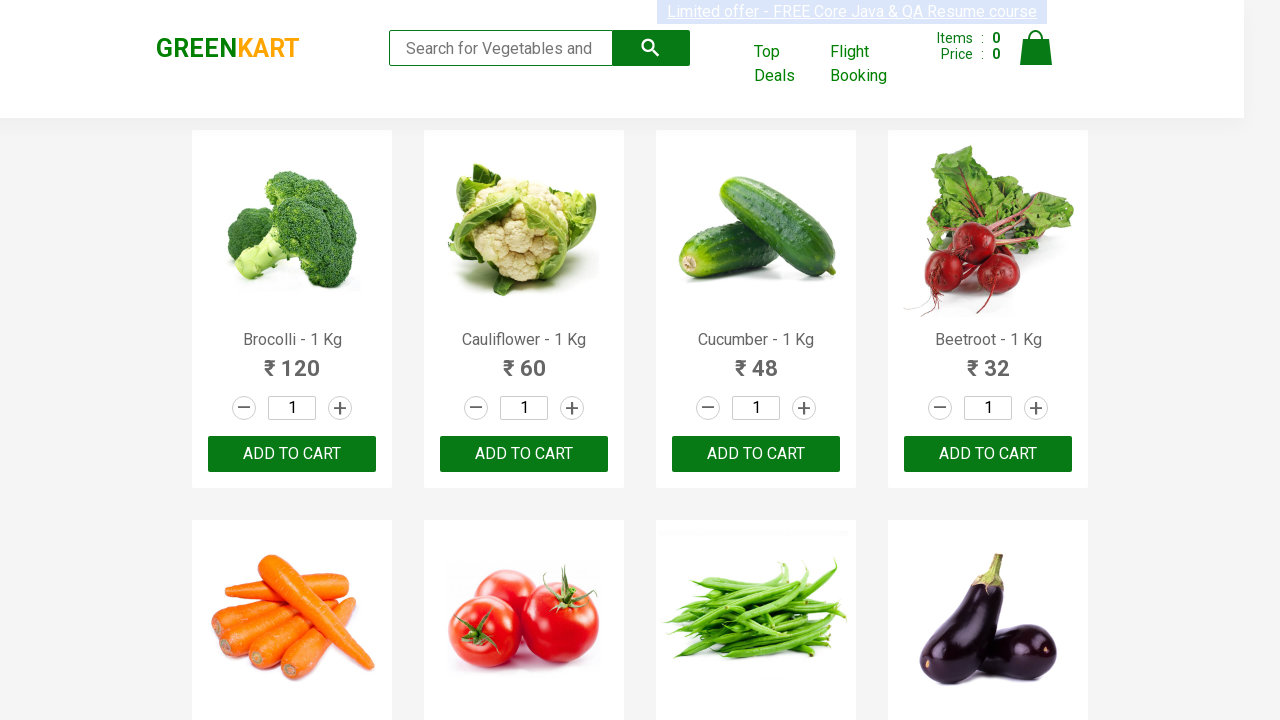

Waited for product names to load on page
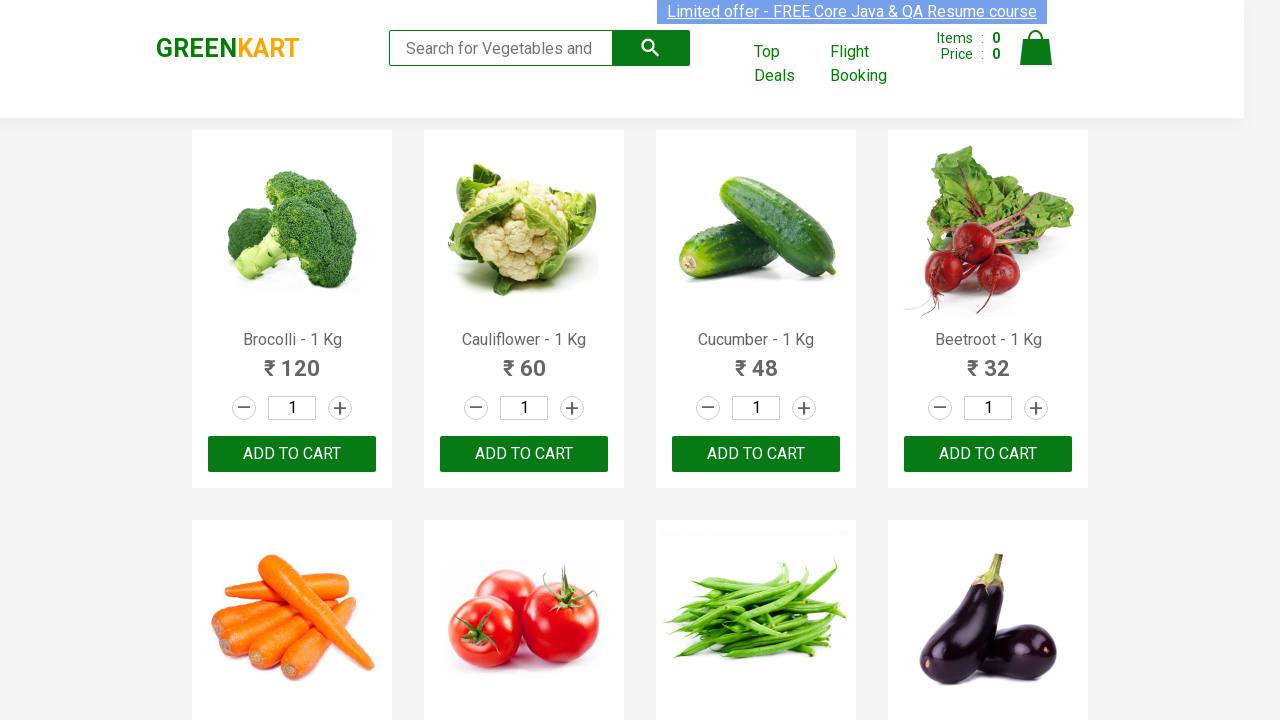

Retrieved all product elements from page
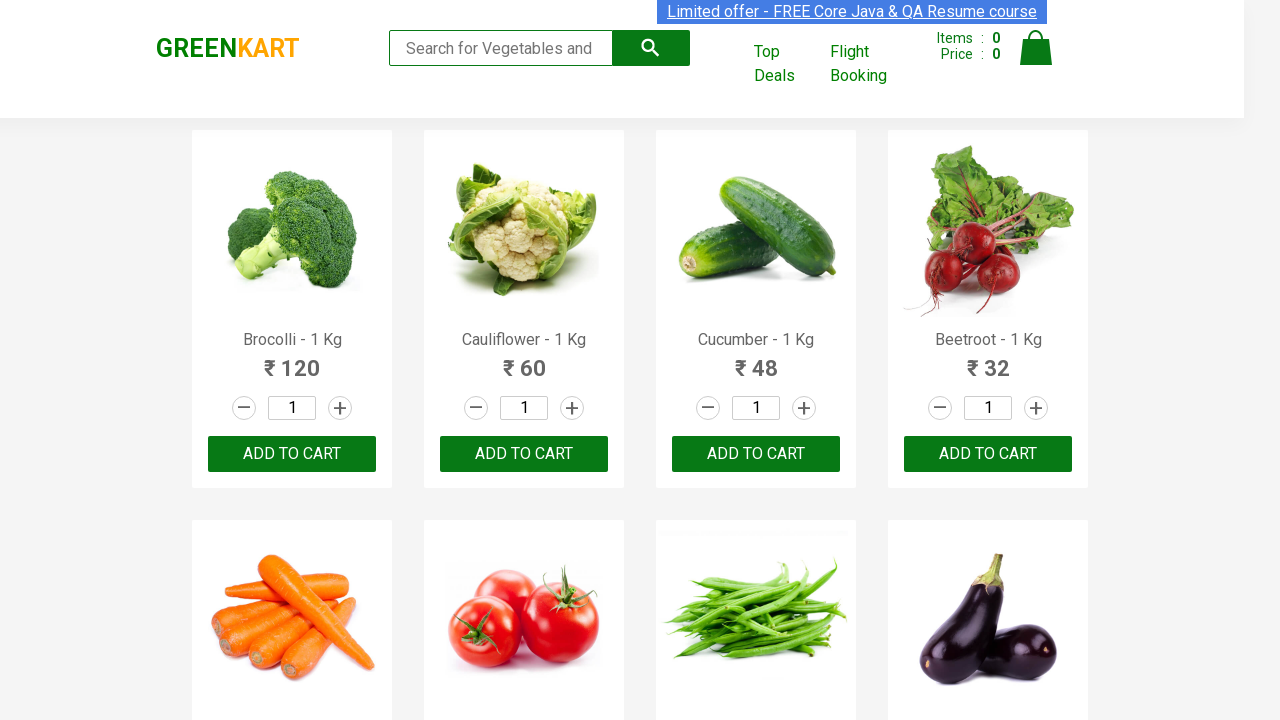

Added Brocolli to cart at (292, 454) on div.product-action > button >> nth=0
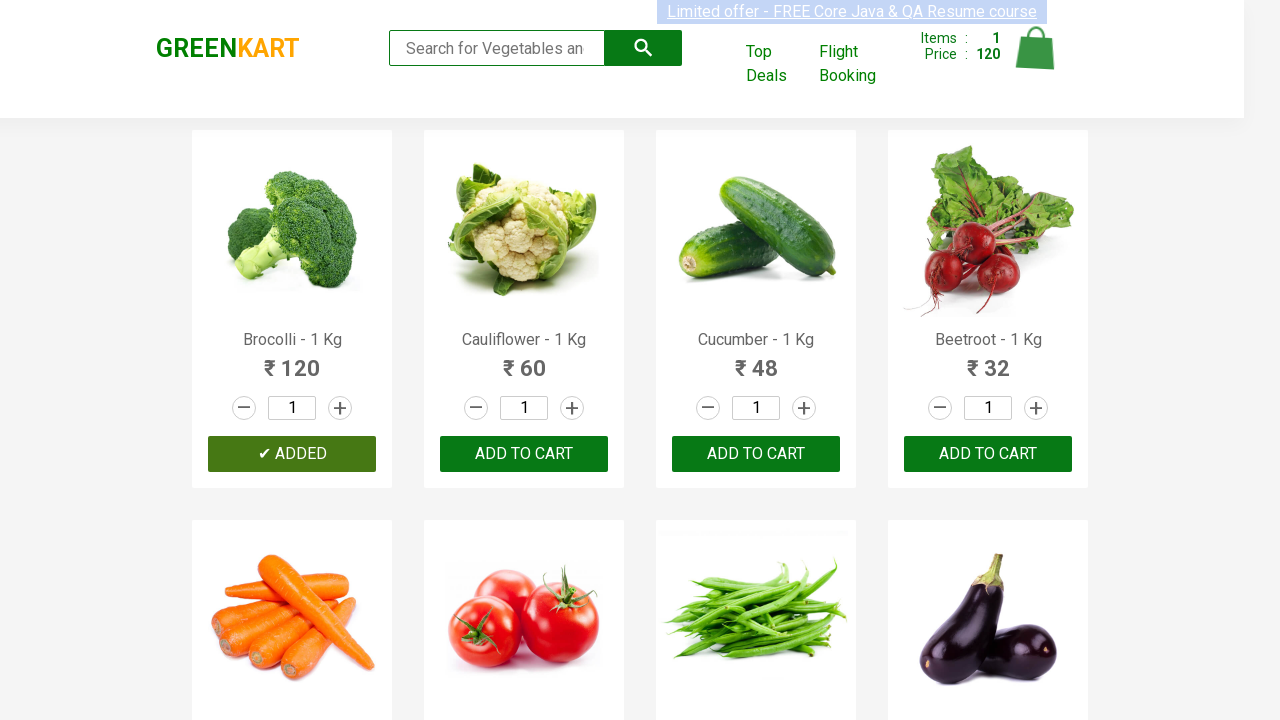

Added Cucumber to cart at (756, 454) on div.product-action > button >> nth=2
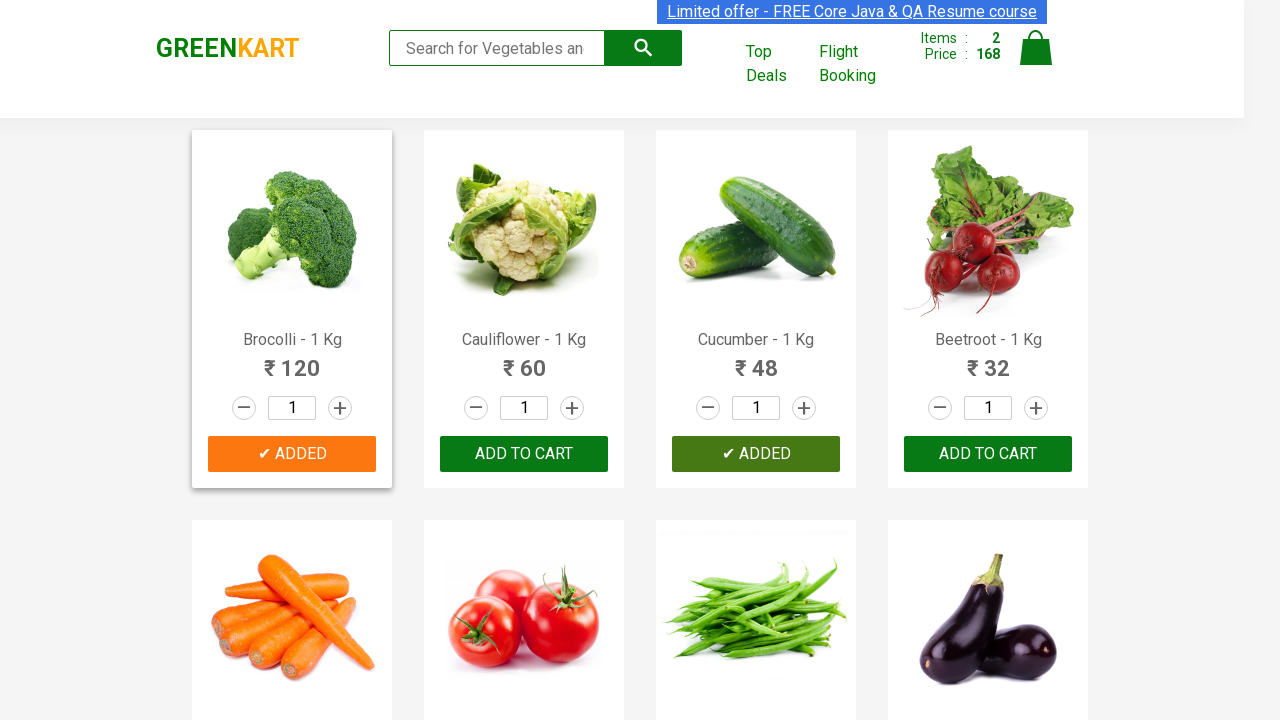

Added Beetroot to cart at (988, 454) on div.product-action > button >> nth=3
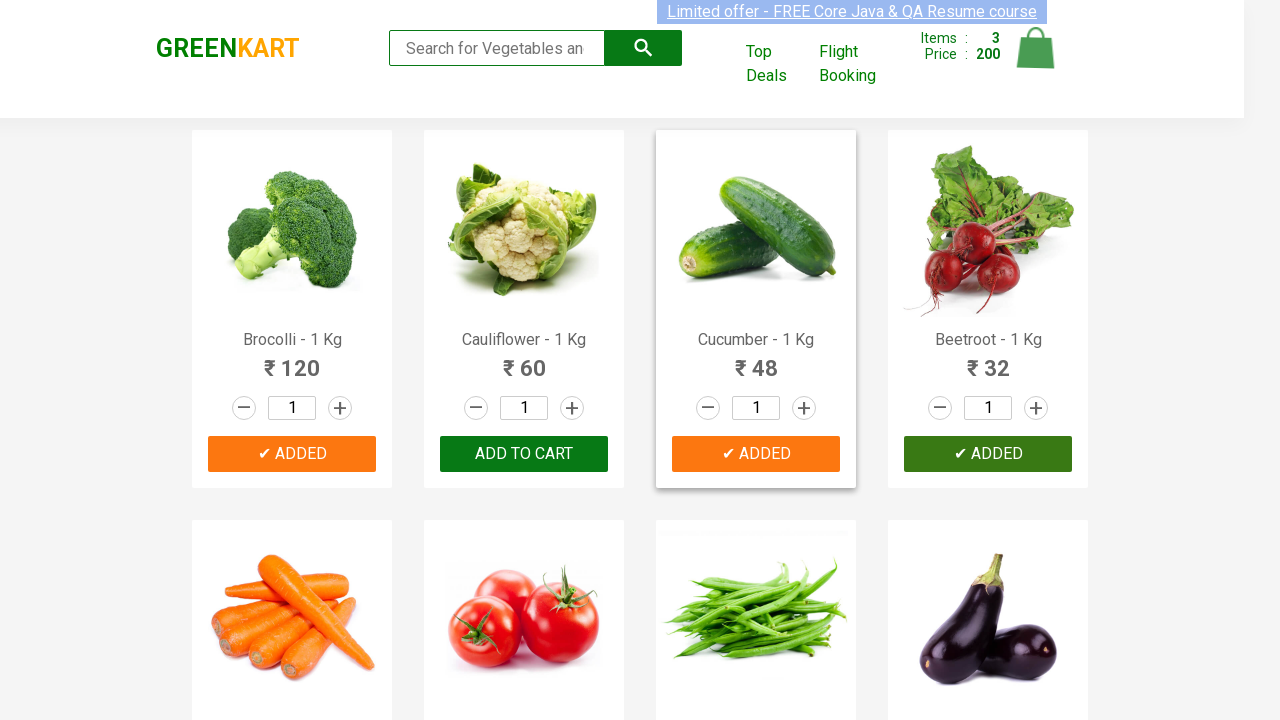

Clicked on cart icon to view cart at (1036, 48) on img[alt='Cart']
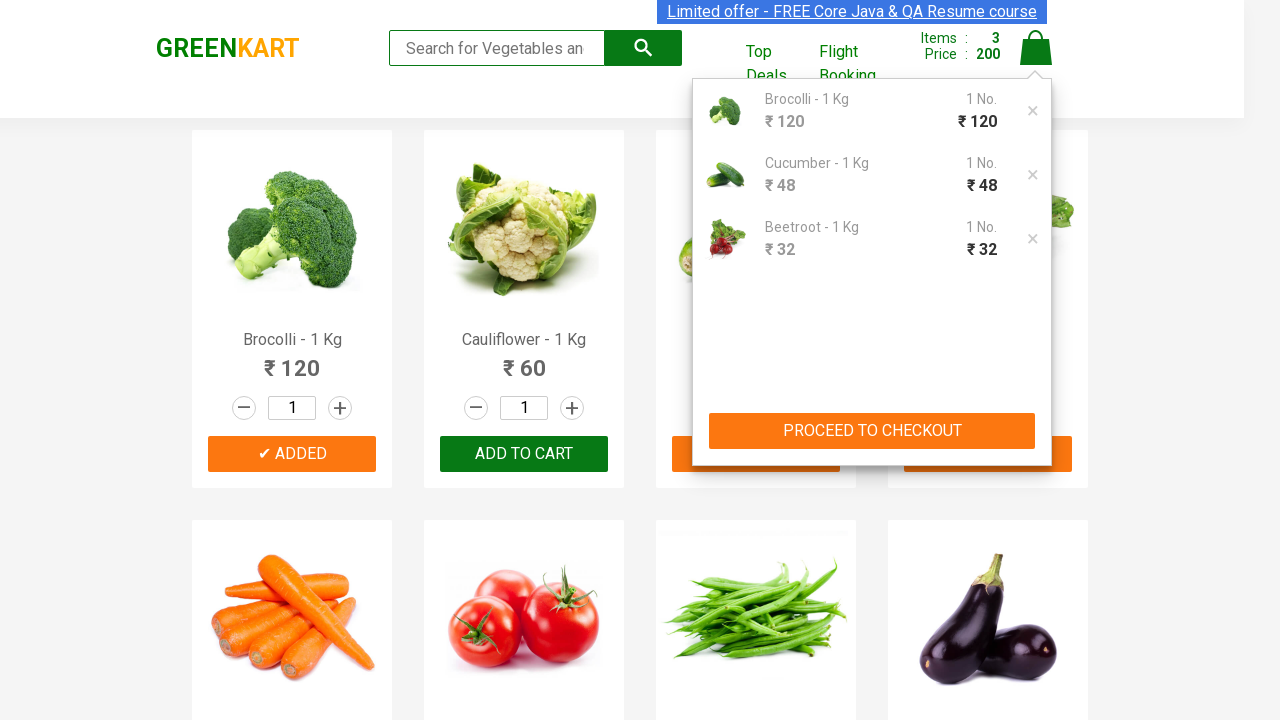

Clicked PROCEED TO CHECKOUT button at (872, 431) on xpath=//button[contains(text(),'PROCEED TO CHECKOUT')]
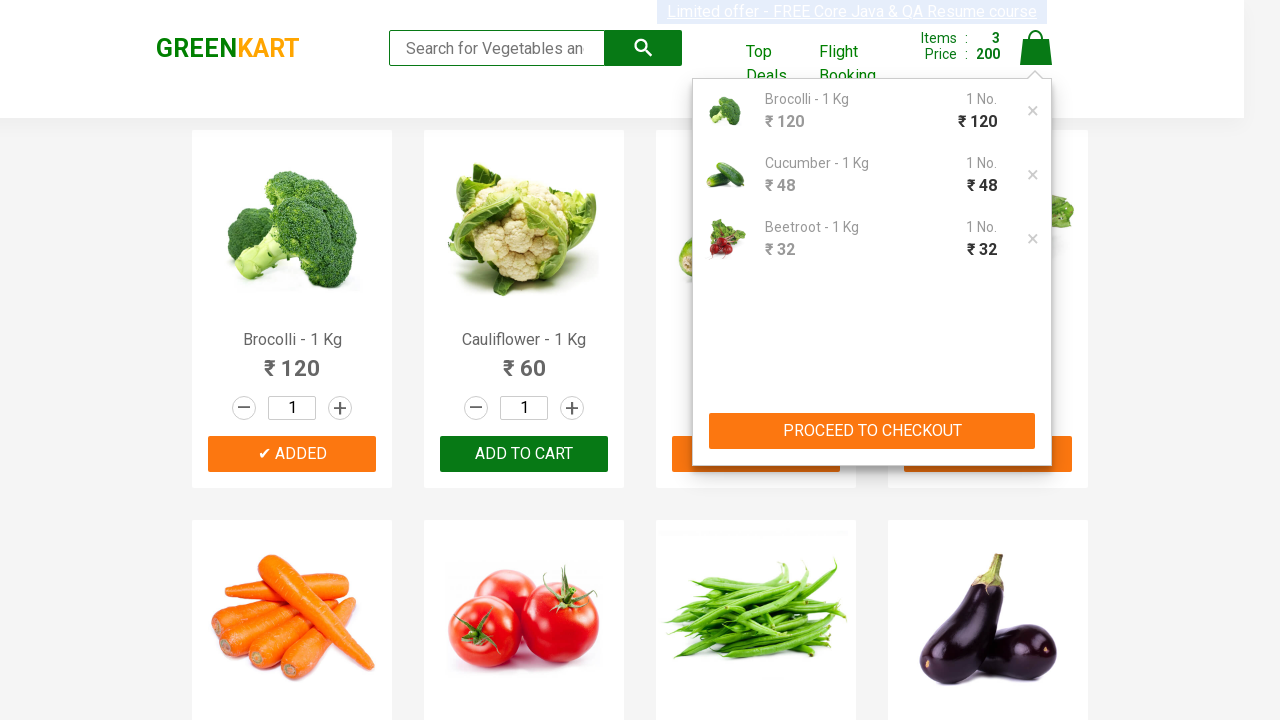

Promo code input field became visible
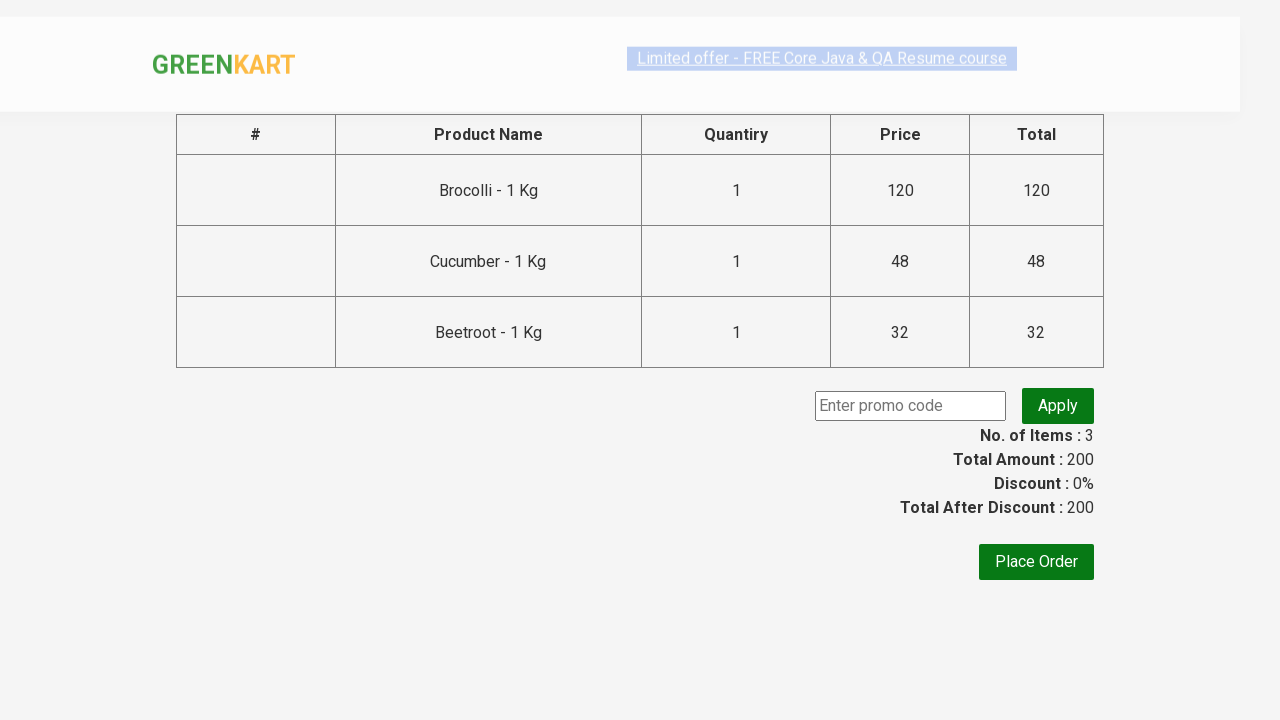

Entered promo code 'rahulshettyacademy' on input.promoCode
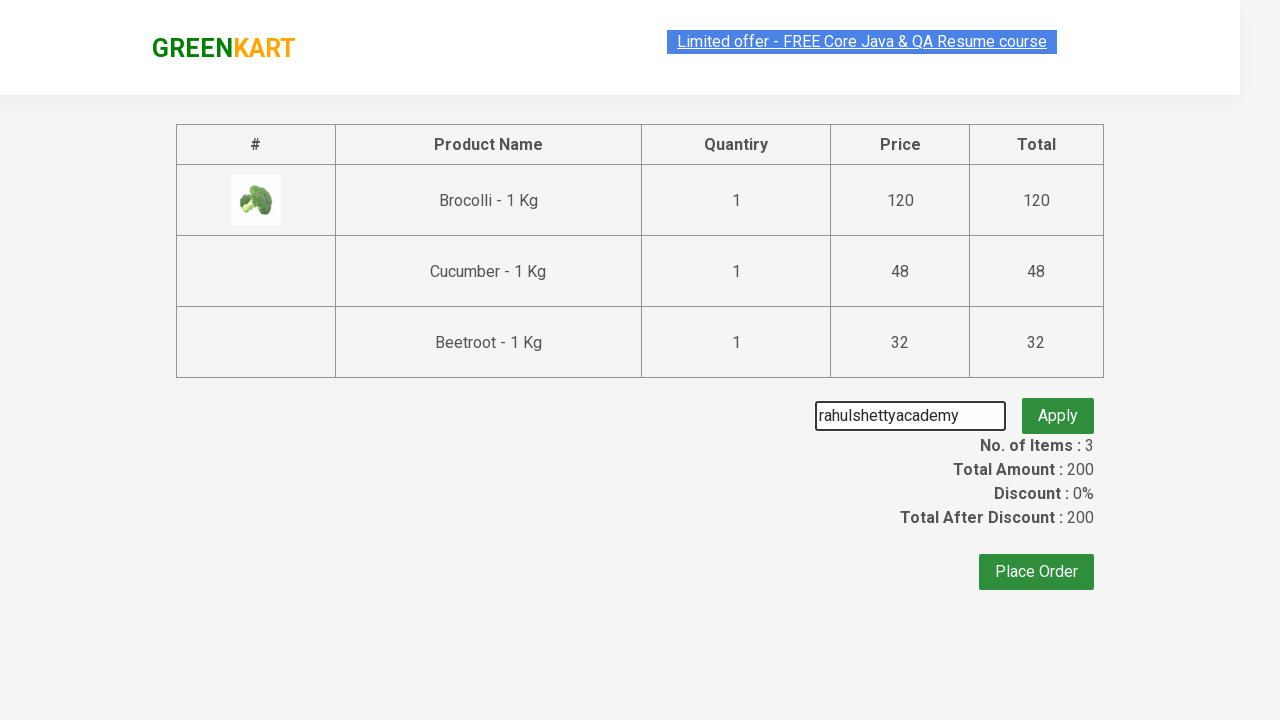

Clicked apply promo button at (1058, 406) on button.promoBtn
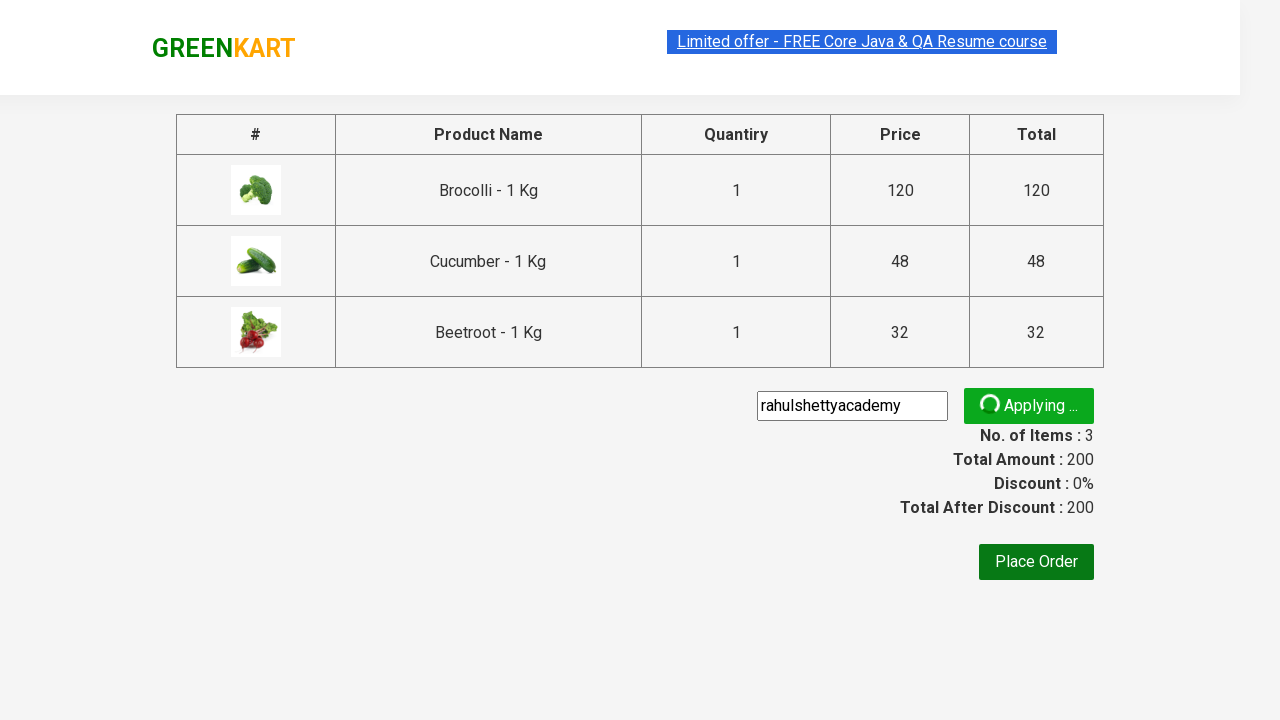

Promo code application confirmation message appeared
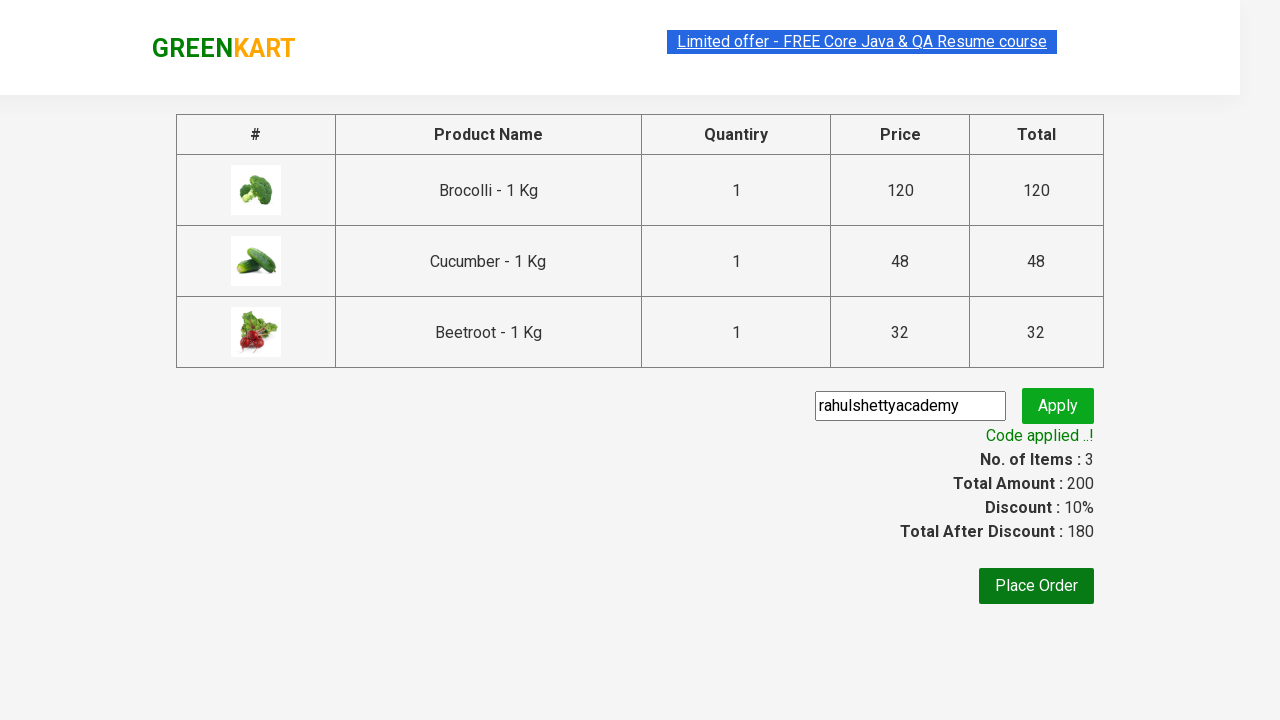

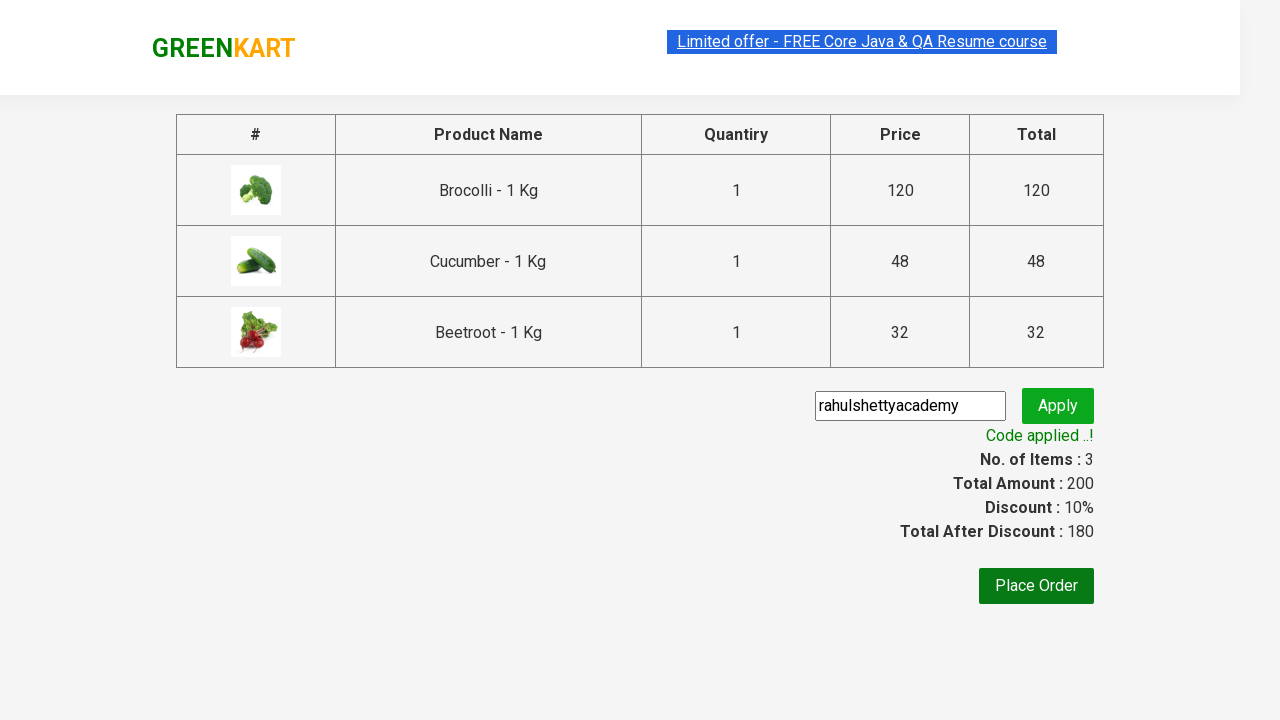